Tests JavaScript alert handling by clicking a button that triggers a JS alert and then accepting/dismissing the alert dialog

Starting URL: https://the-internet.herokuapp.com/javascript_alerts

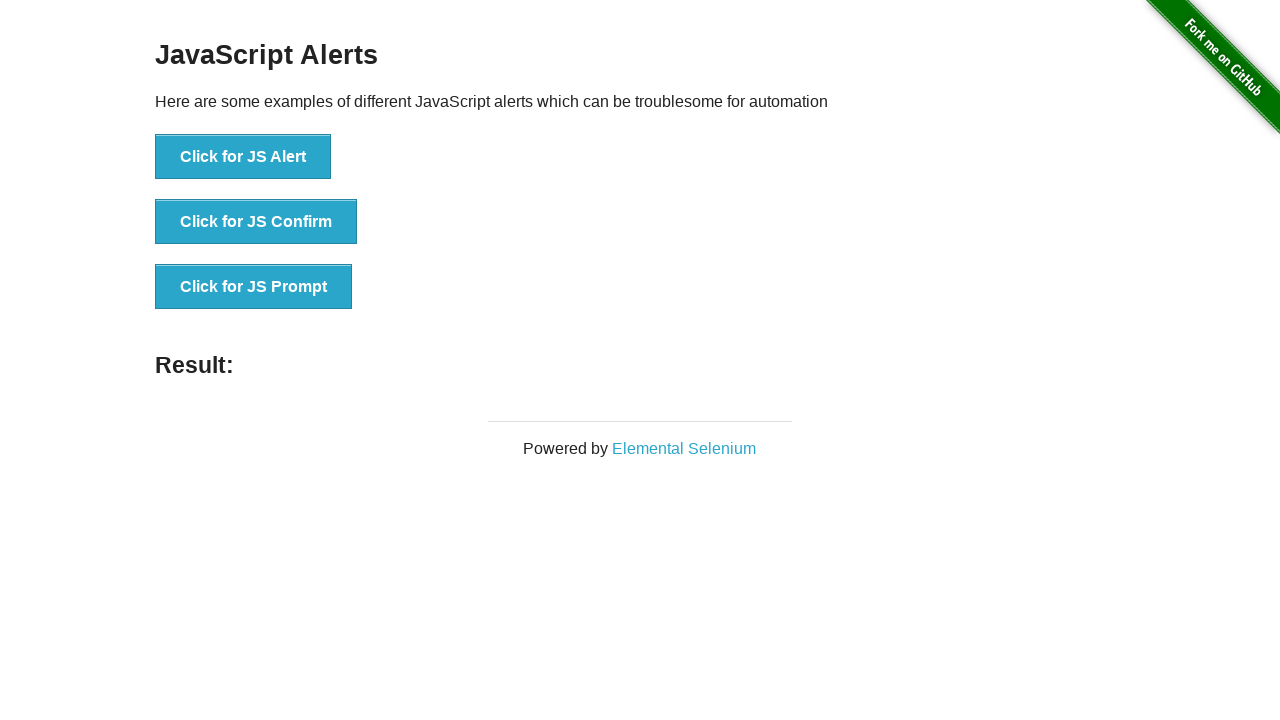

Clicked the 'Click for JS Alert' button at (243, 157) on xpath=//*[text()='Click for JS Alert']
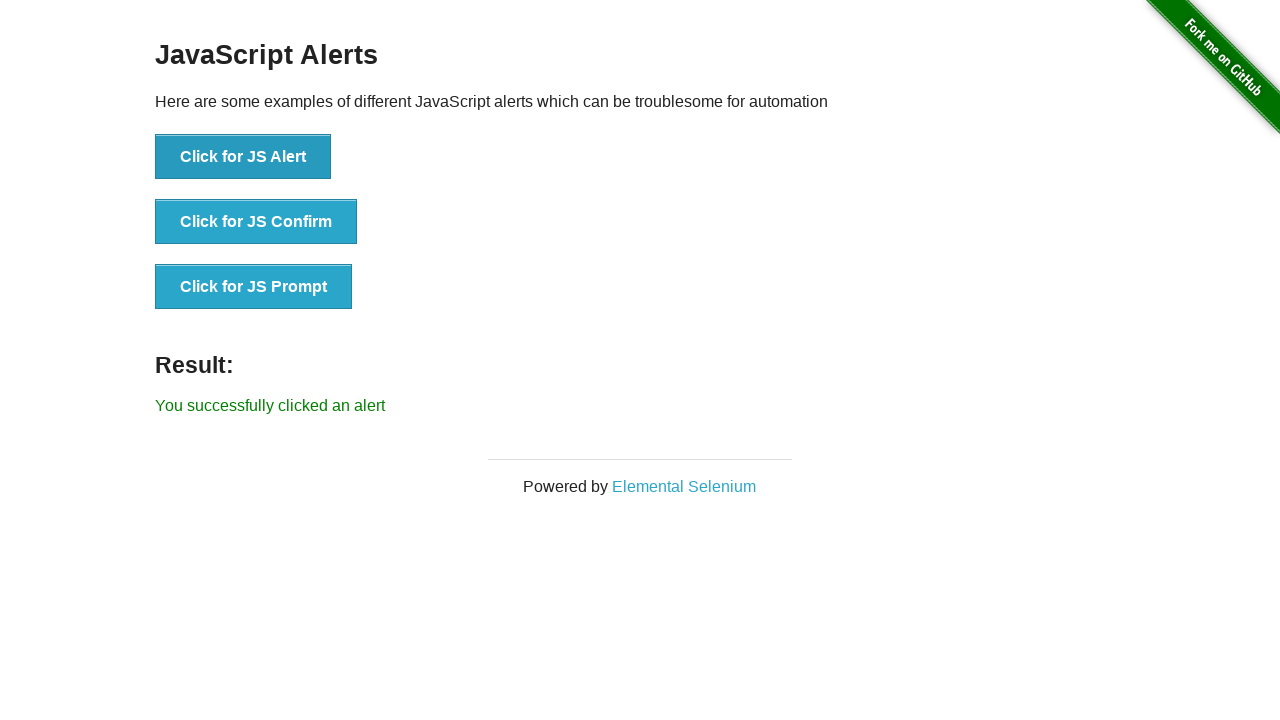

Set up dialog handler to accept alerts
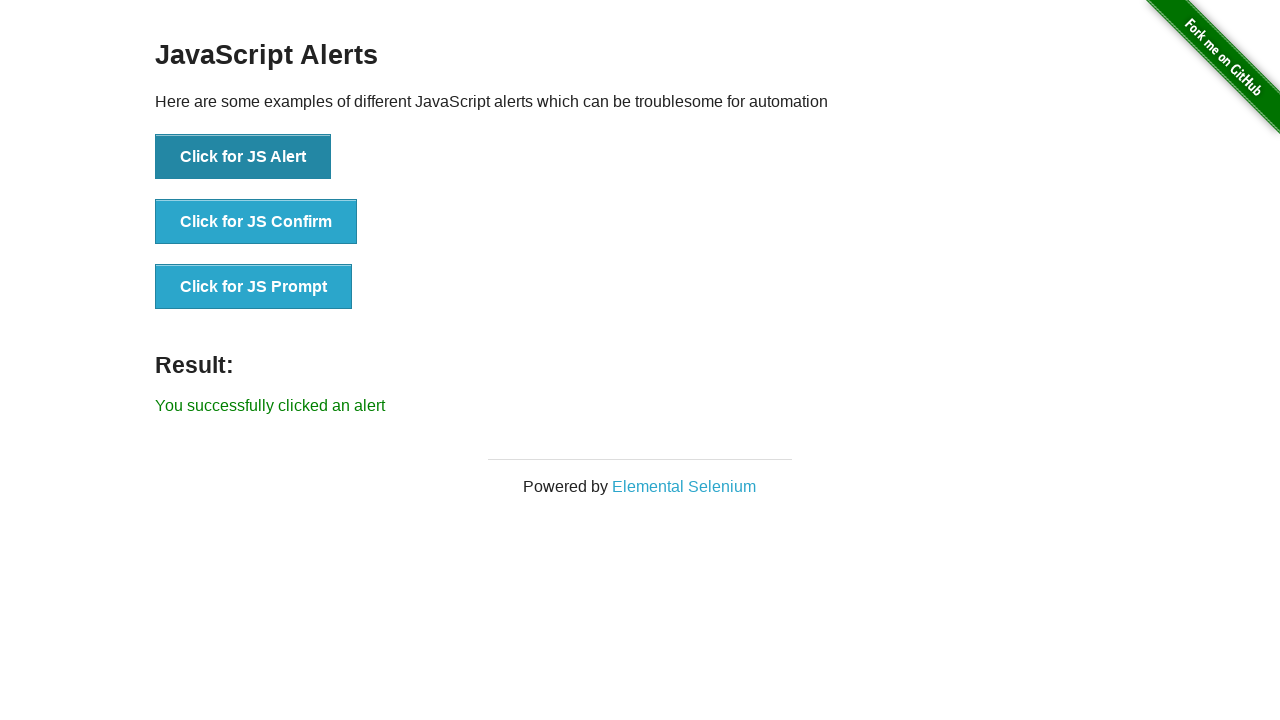

Set up one-time dialog handler to accept the next alert
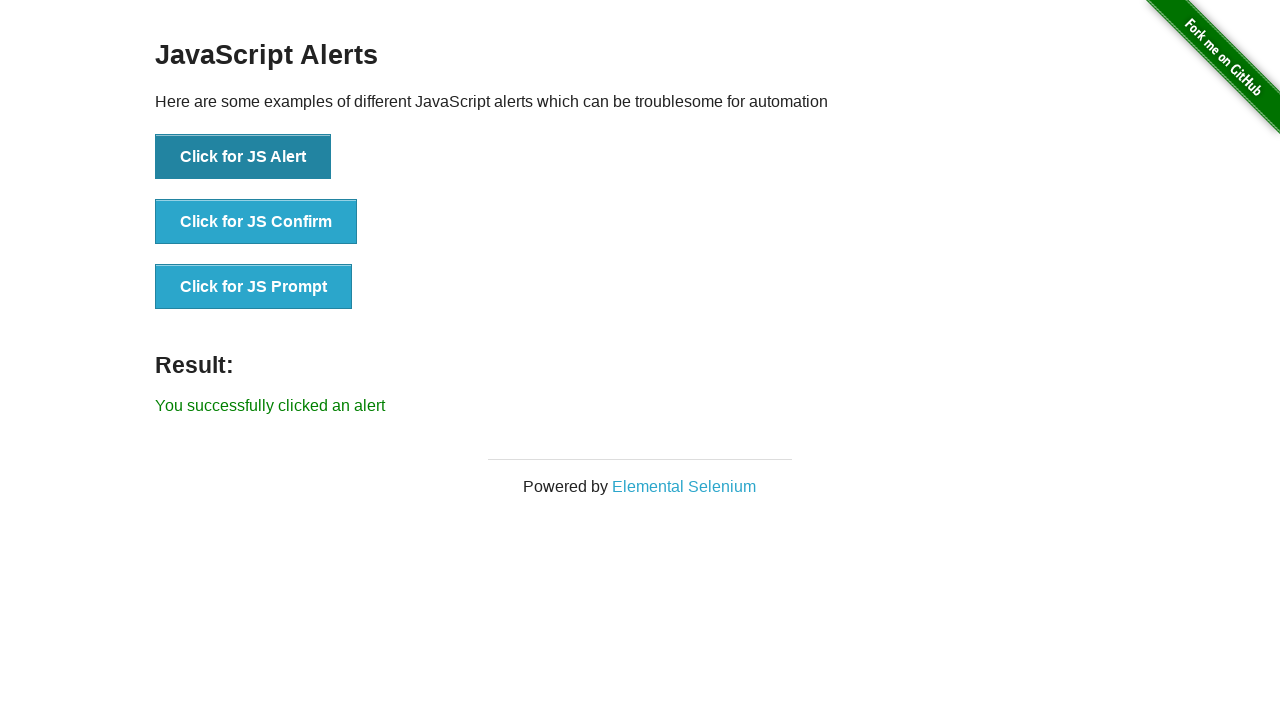

Clicked the 'Click for JS Alert' button and accepted the resulting JS alert at (243, 157) on button:has-text('Click for JS Alert')
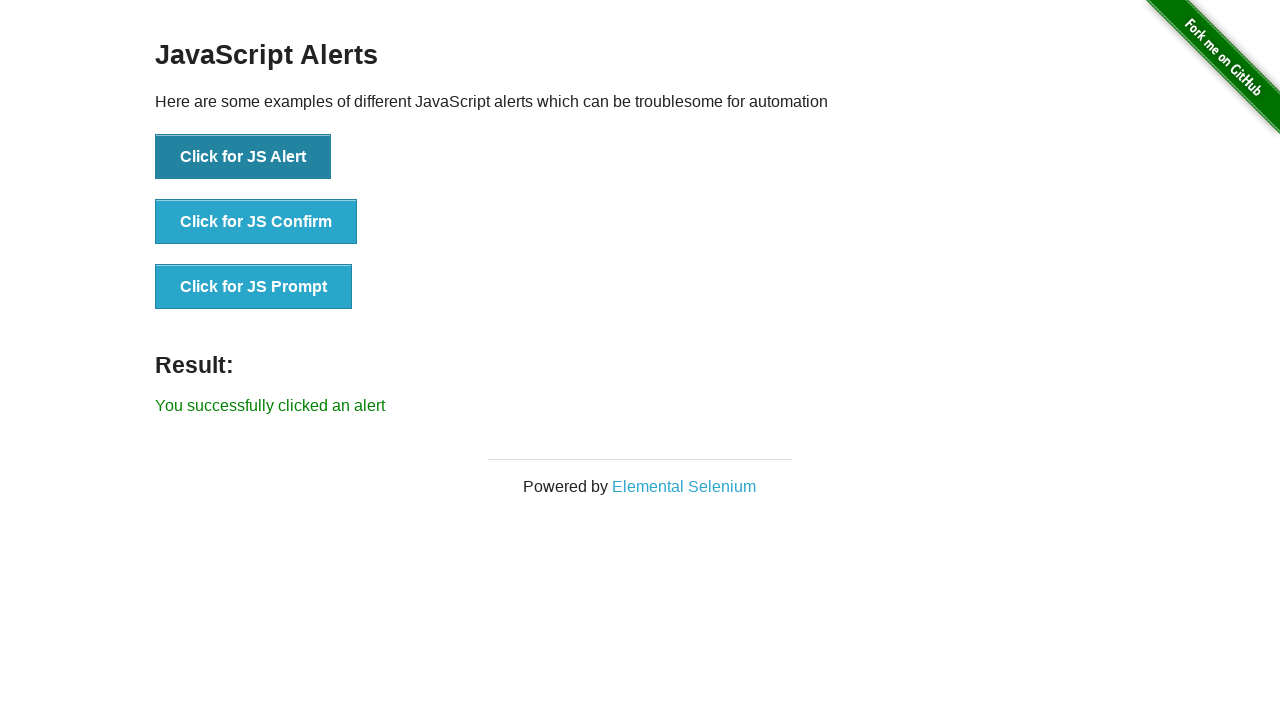

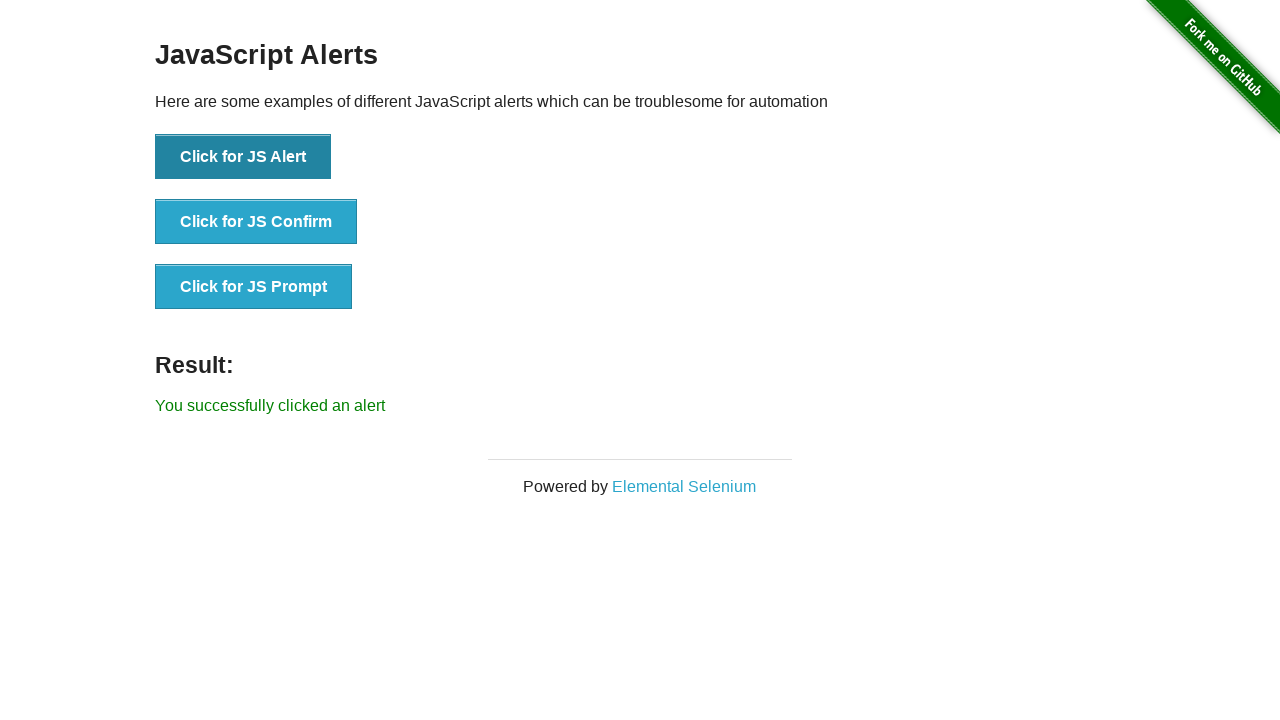